Tests drag and drop functionality by clicking and holding an element, moving it to another element, and releasing it

Starting URL: https://the-internet.herokuapp.com/drag_and_drop

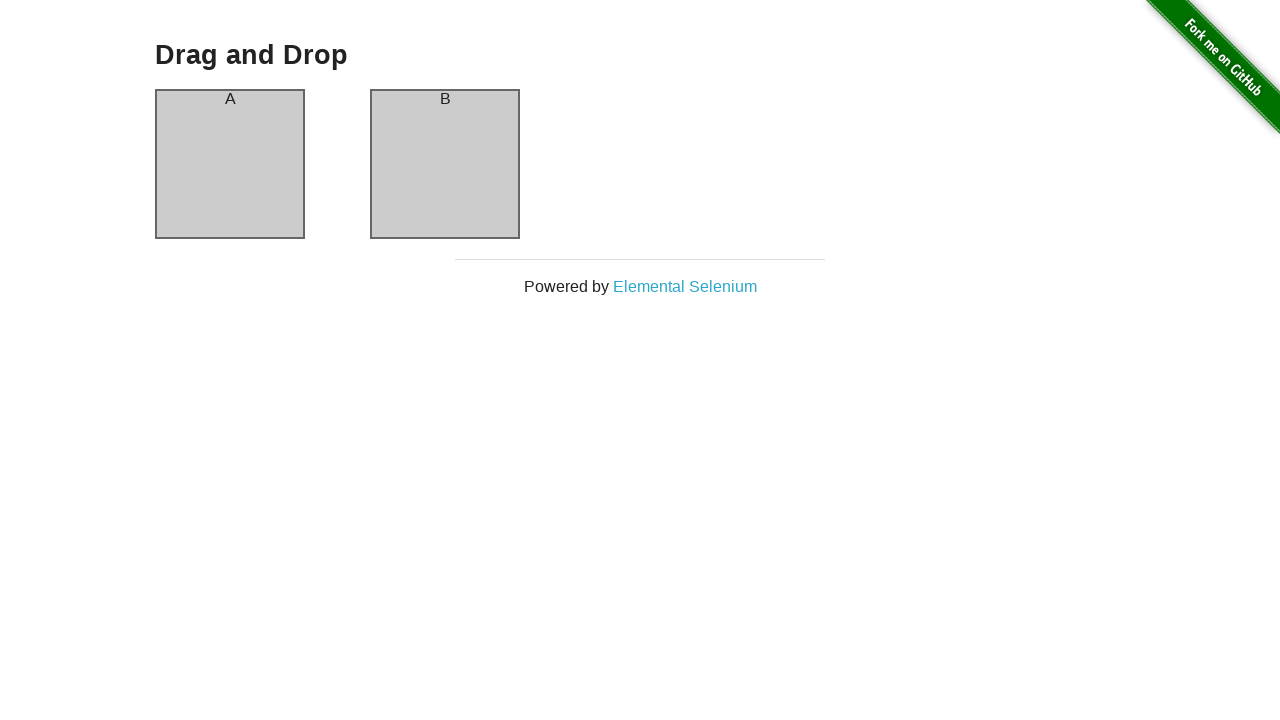

Waited for column A to be visible
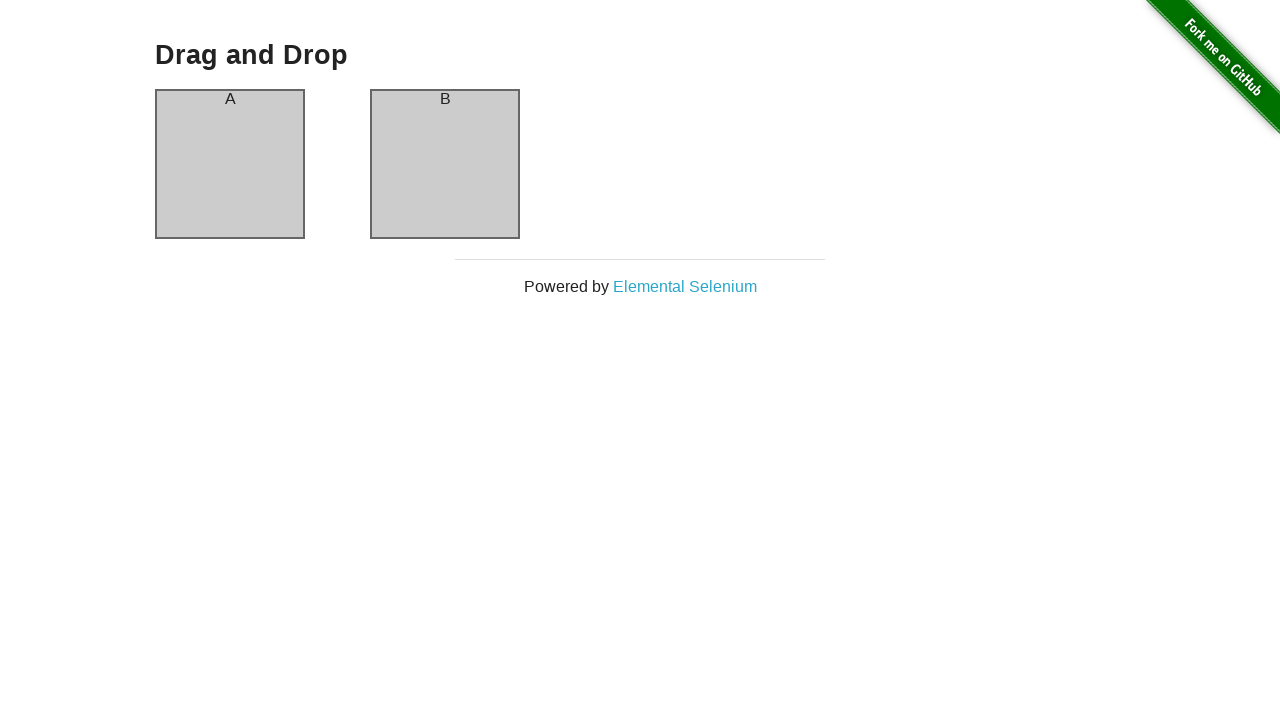

Waited for column B to be visible
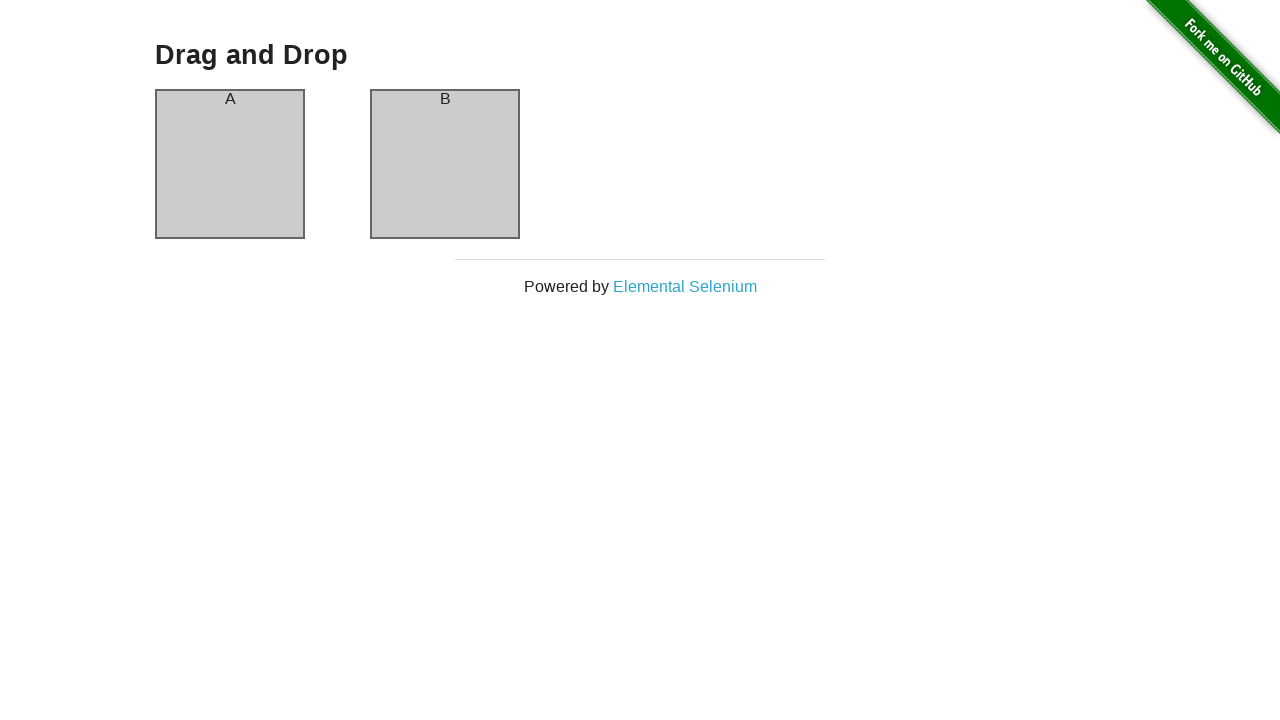

Located source element (column A)
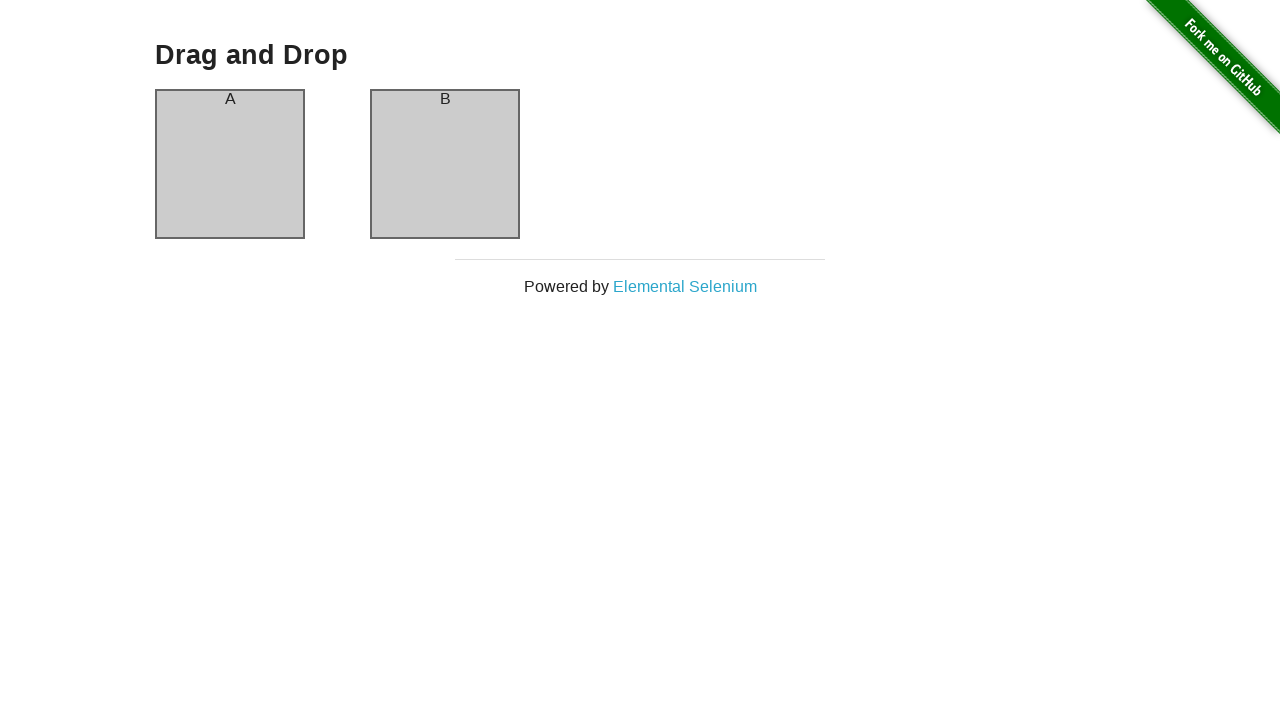

Located target element (column B)
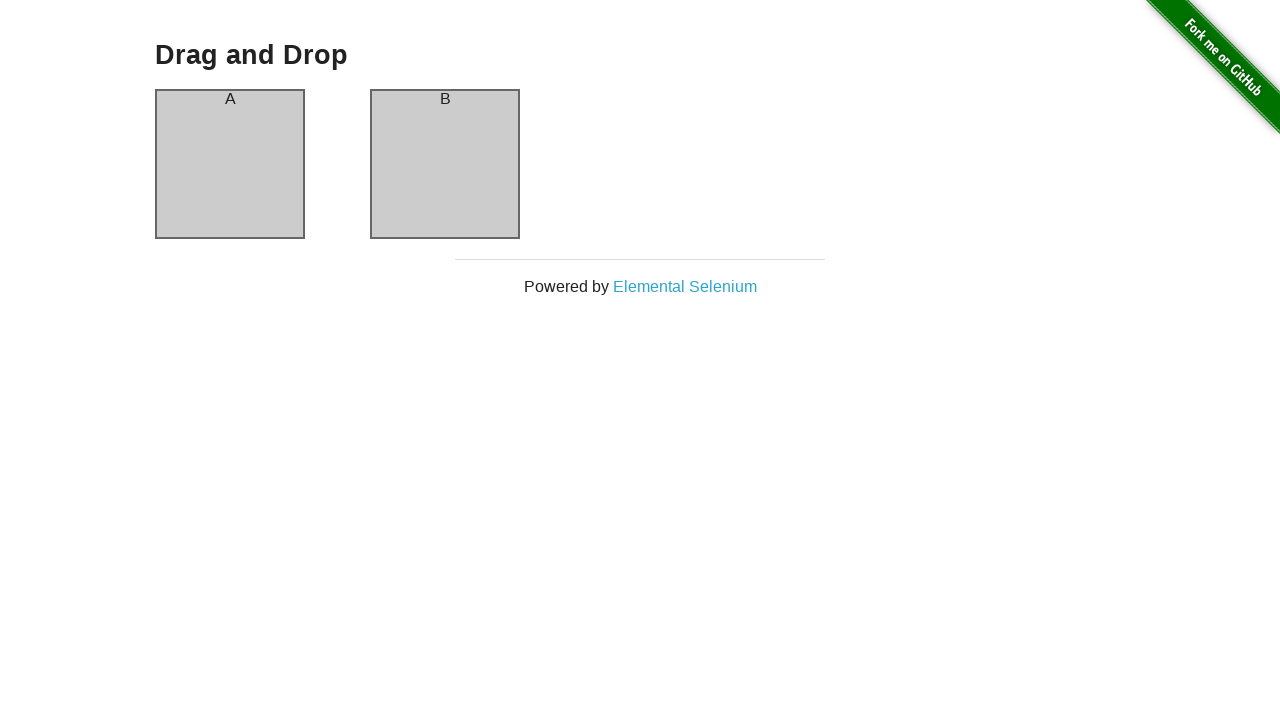

Dragged and dropped column A to column B at (445, 164)
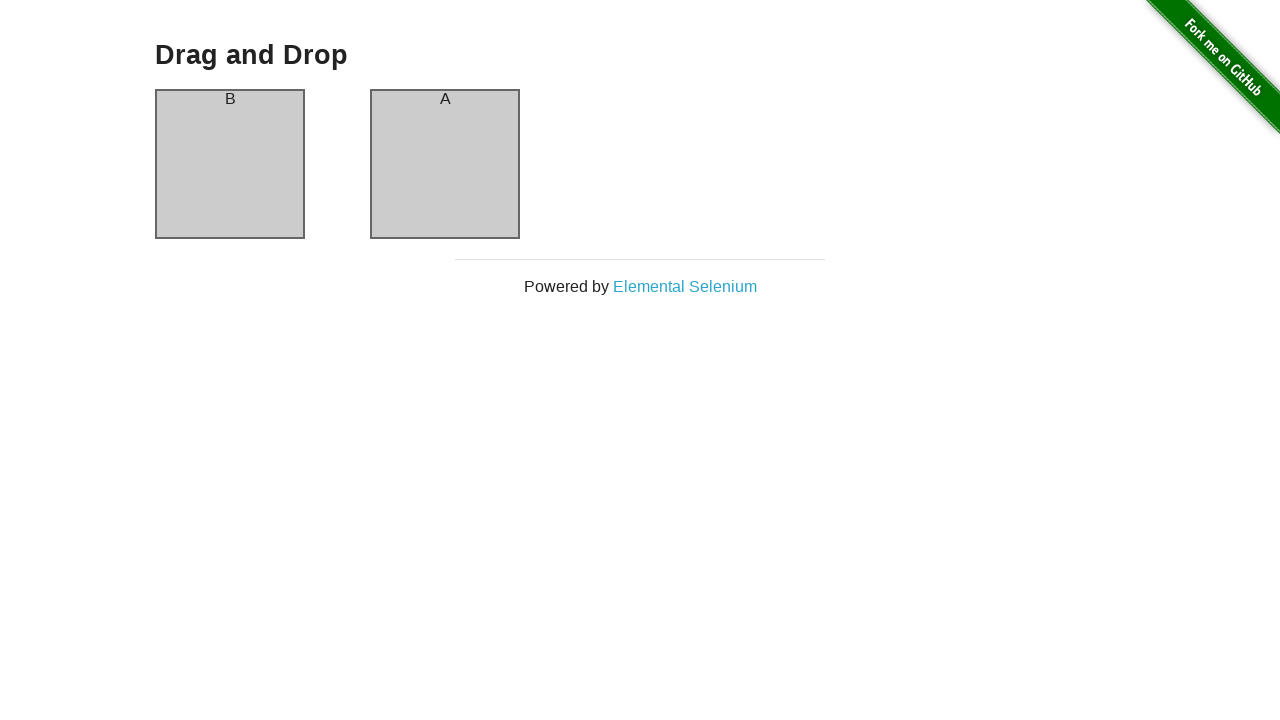

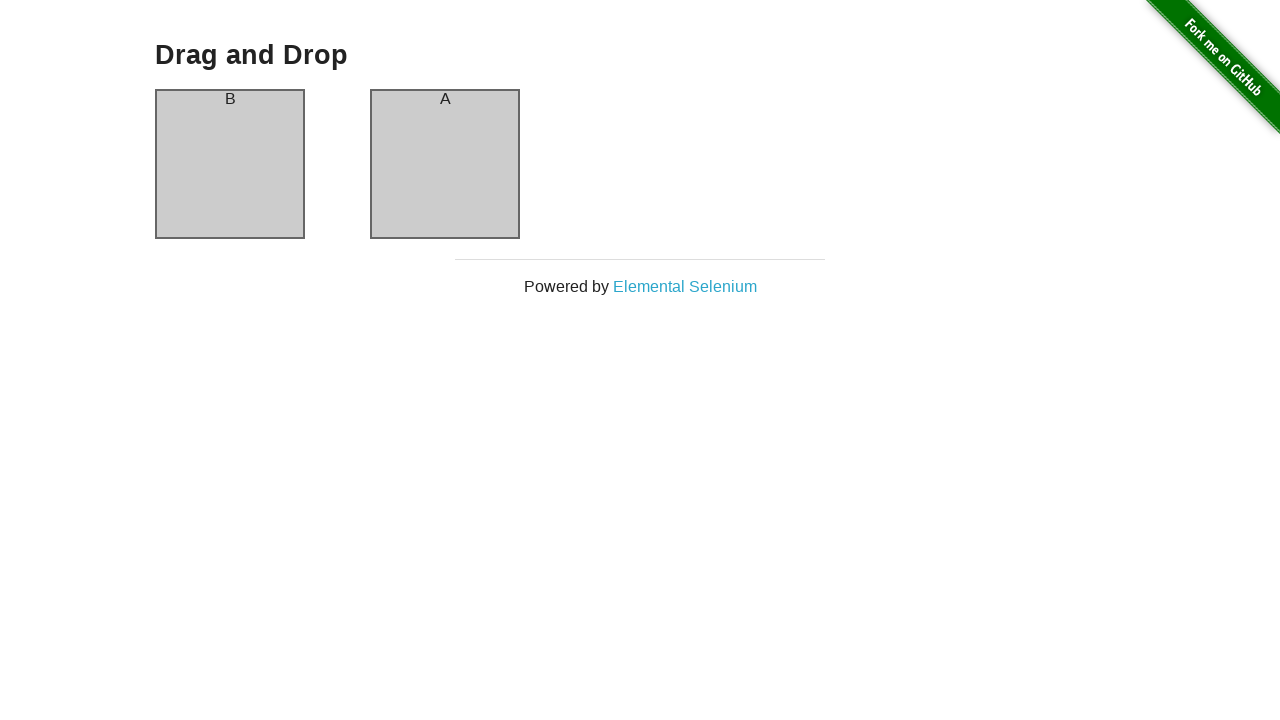